Navigates to VWO app page and verifies the page title

Starting URL: https://app.vwo.com

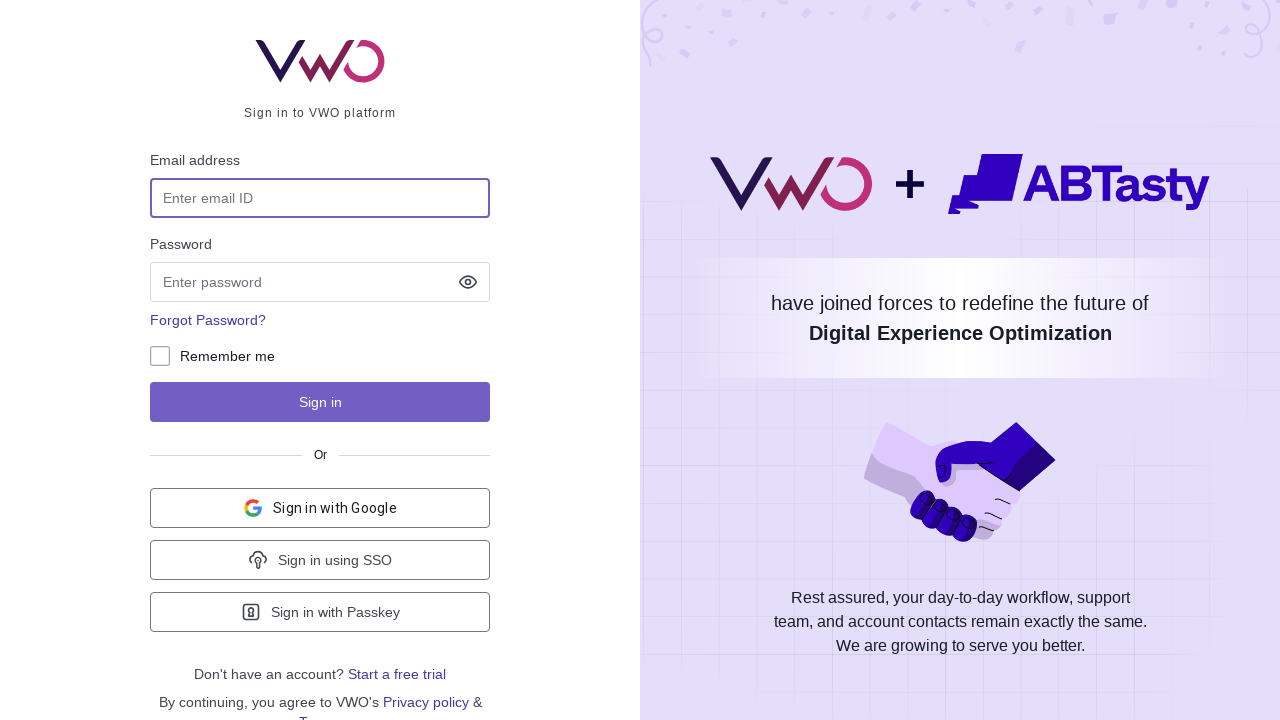

Navigated to VWO app page at https://app.vwo.com
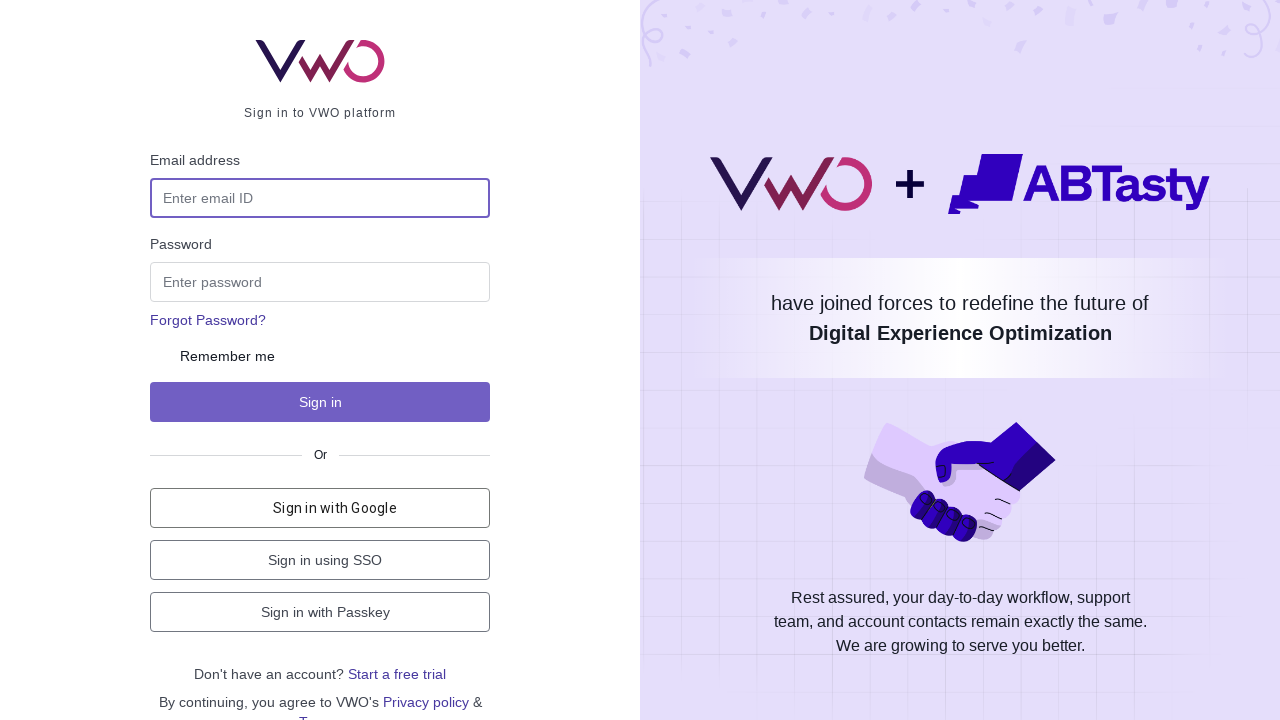

Verified page title equals 'Login - VWO'
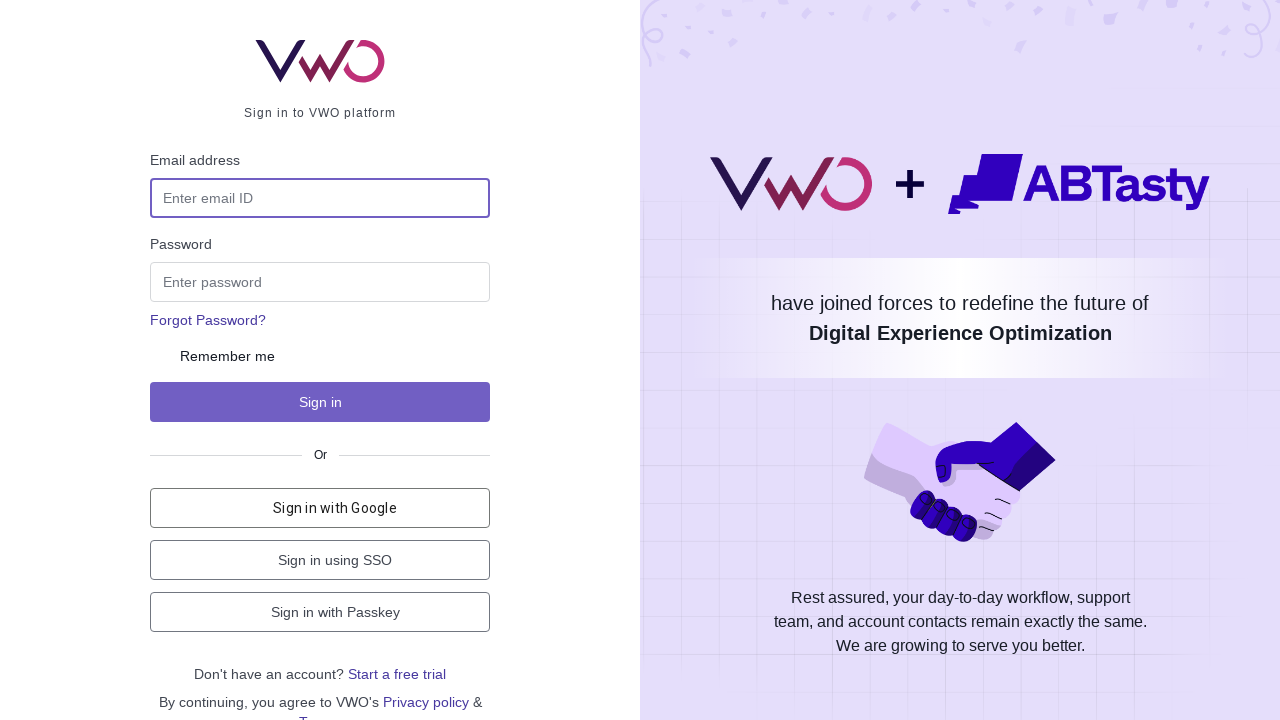

Verified page title does not equal 'Login - VWO-'
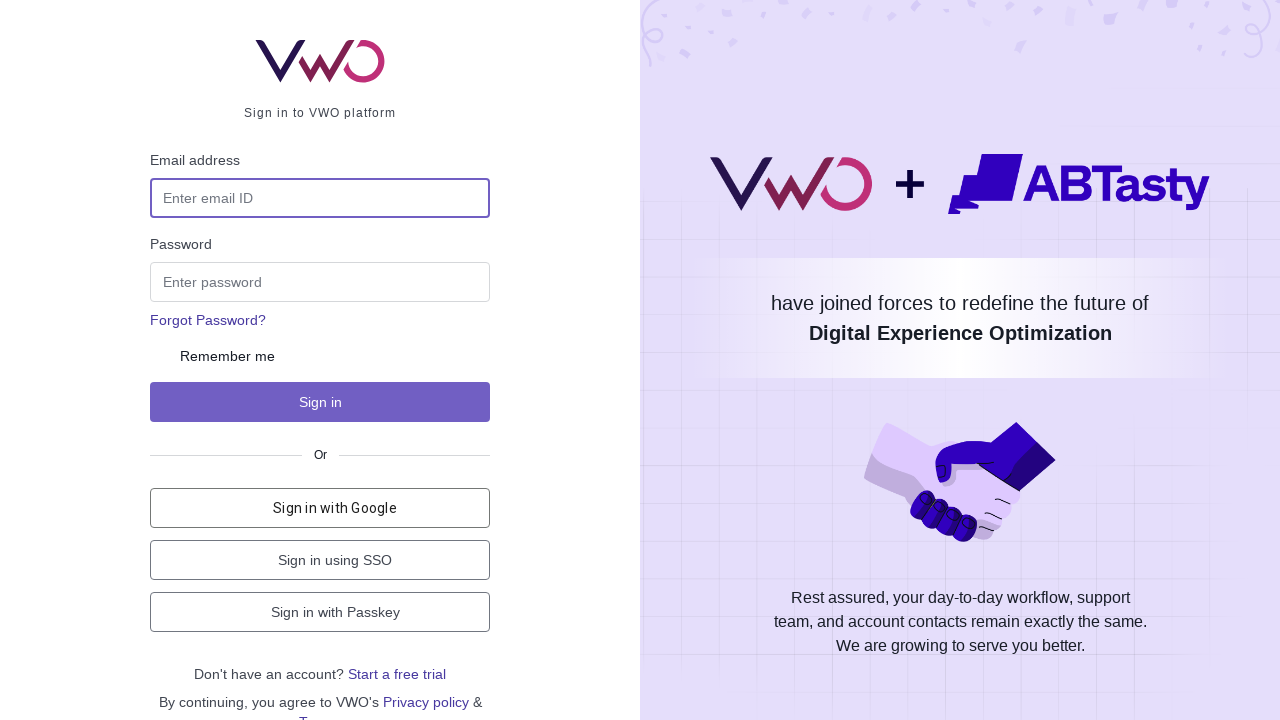

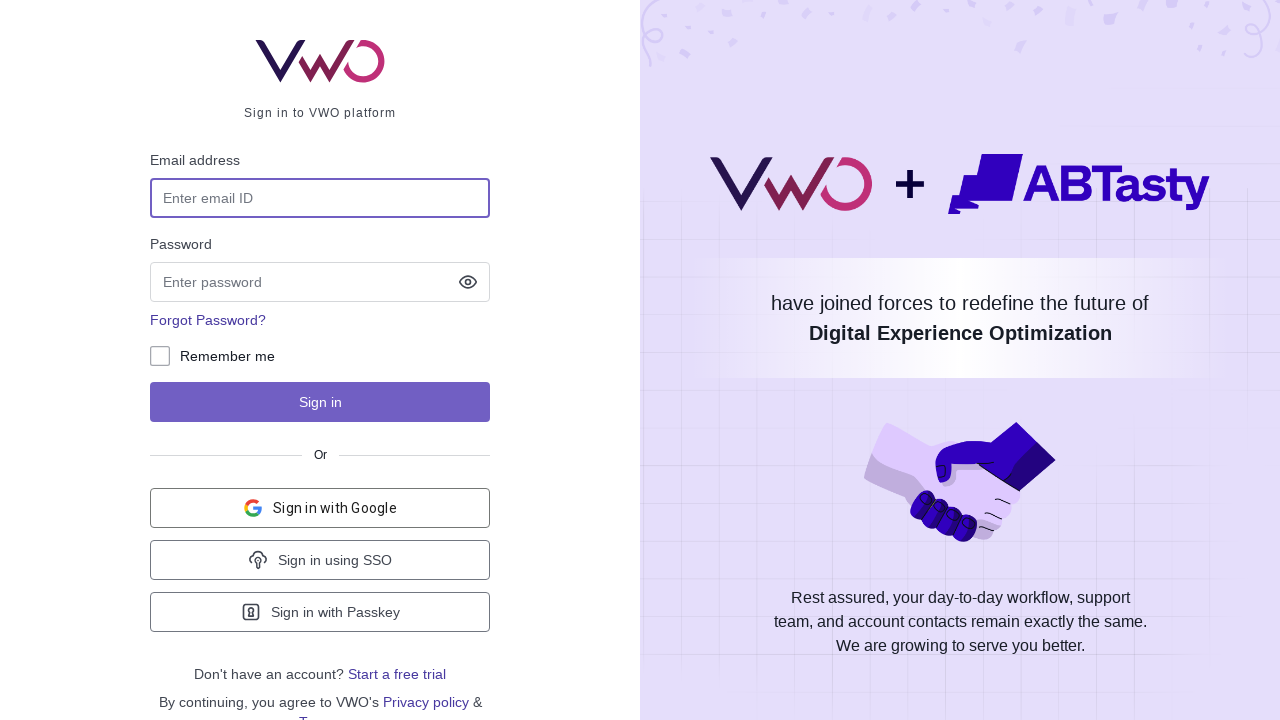